Opens the Selenium documentation website and tests print dialog interaction by opening it with Ctrl+P keyboard shortcut and then canceling it

Starting URL: https://www.selenium.dev/

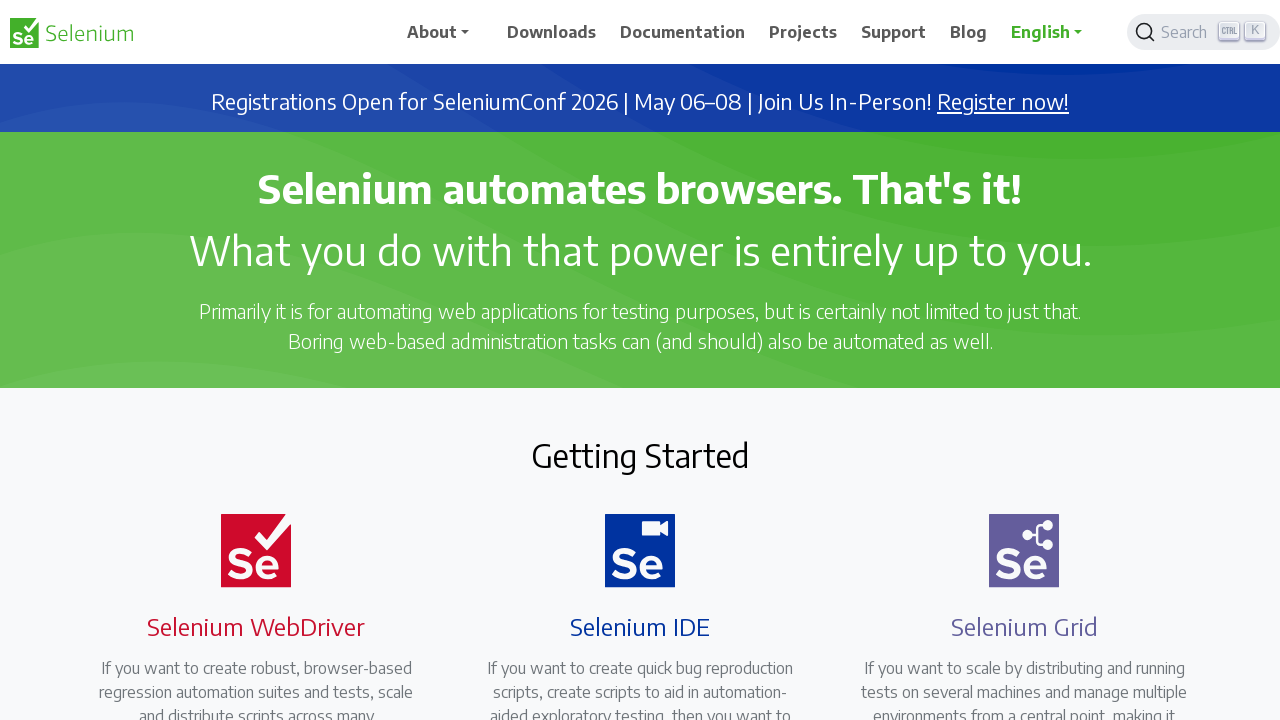

Navigated to Selenium documentation website
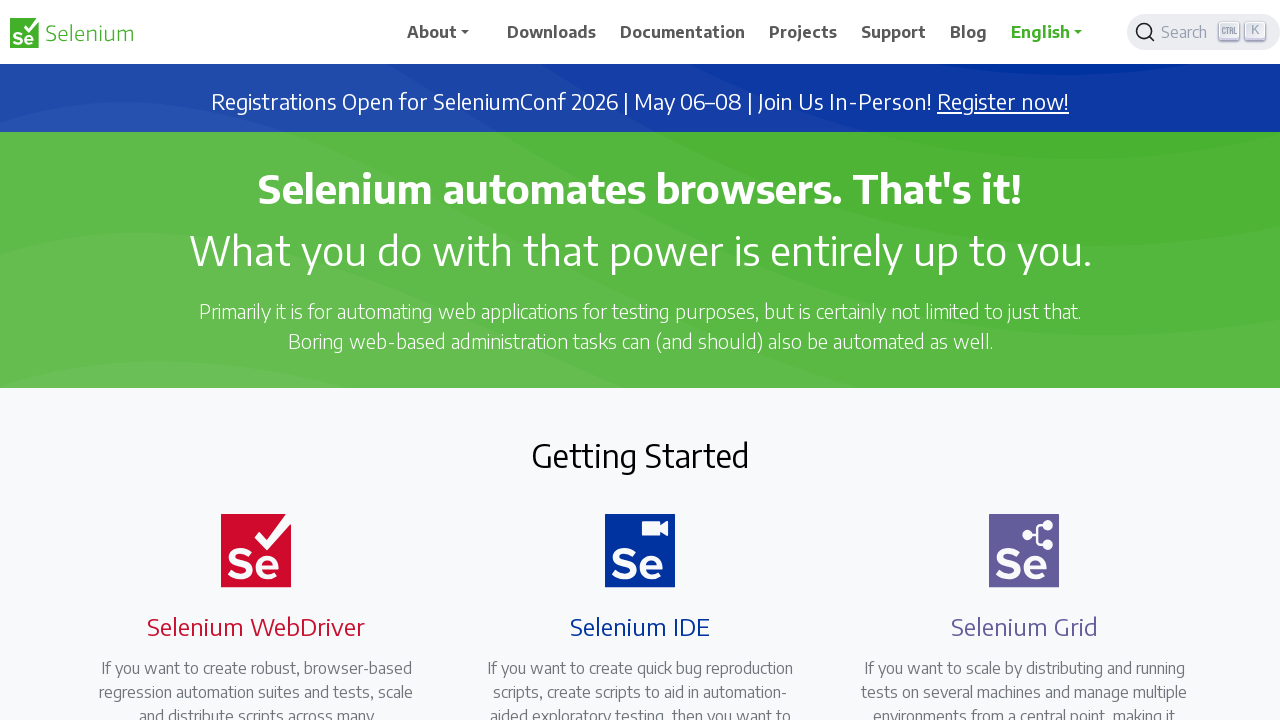

Pressed Ctrl+P to open print dialog
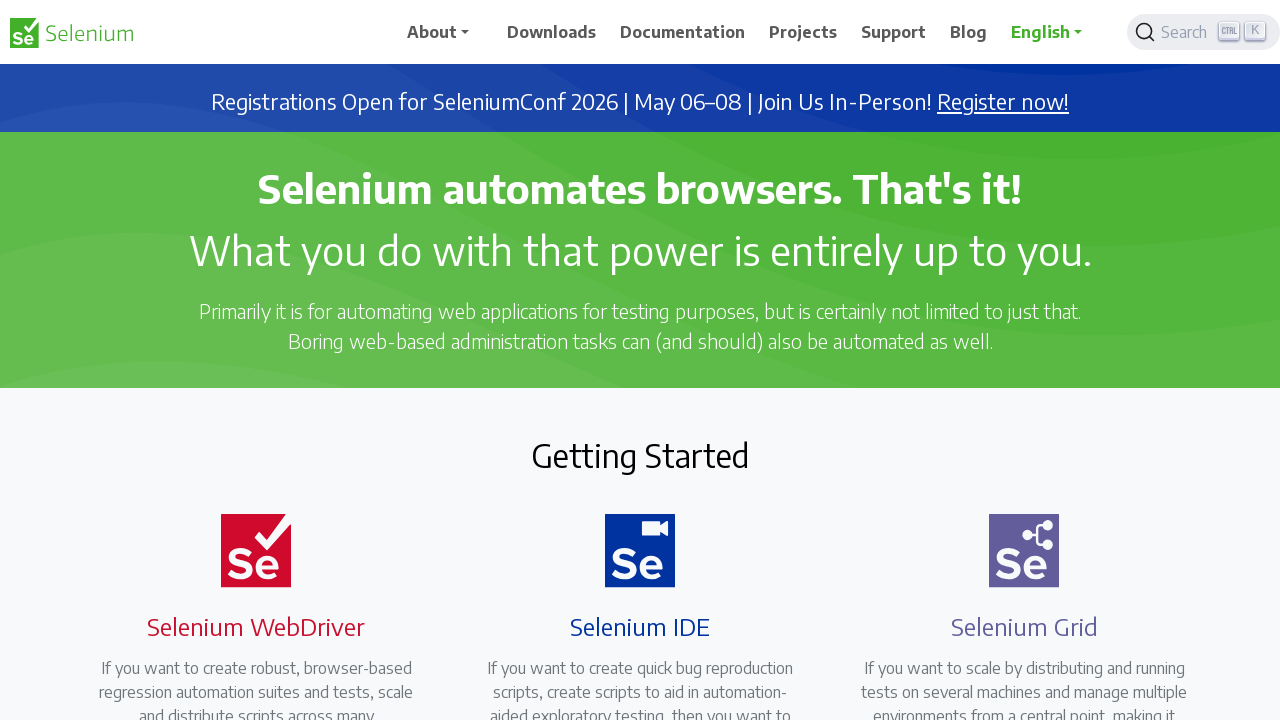

Waited 2 seconds for print dialog to appear
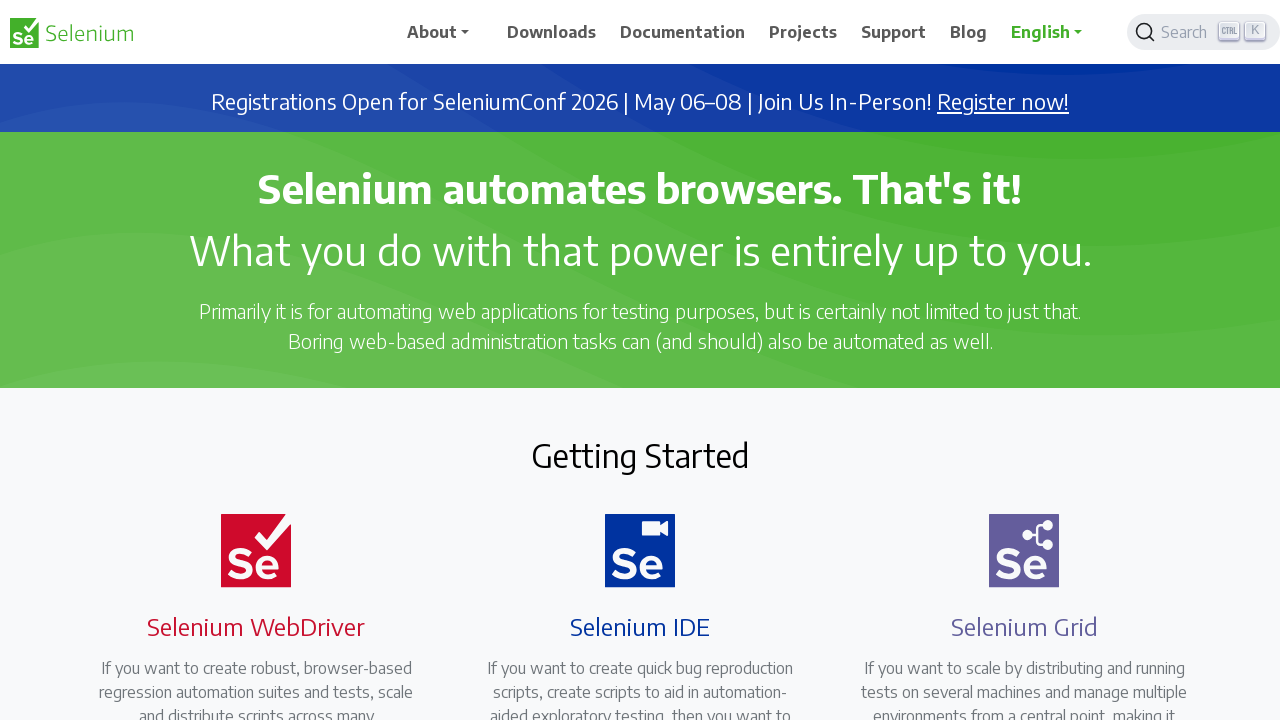

Pressed Tab to navigate to cancel button
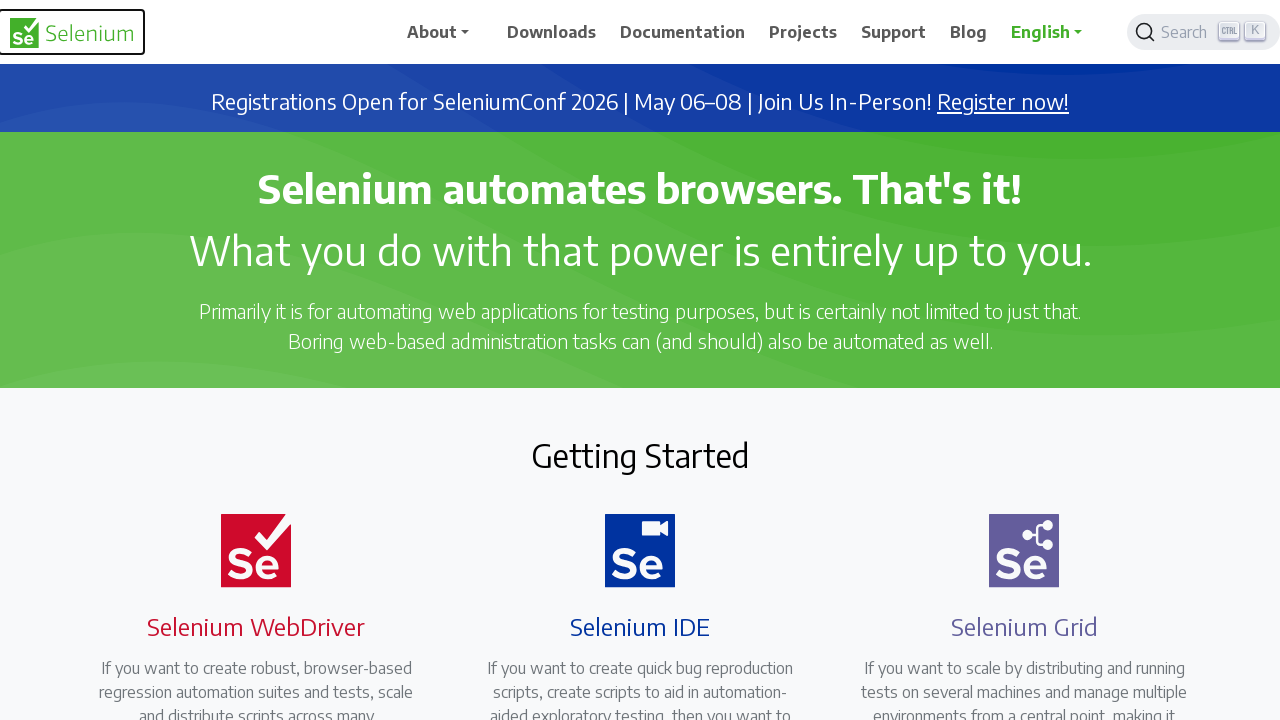

Waited 2 seconds before closing dialog
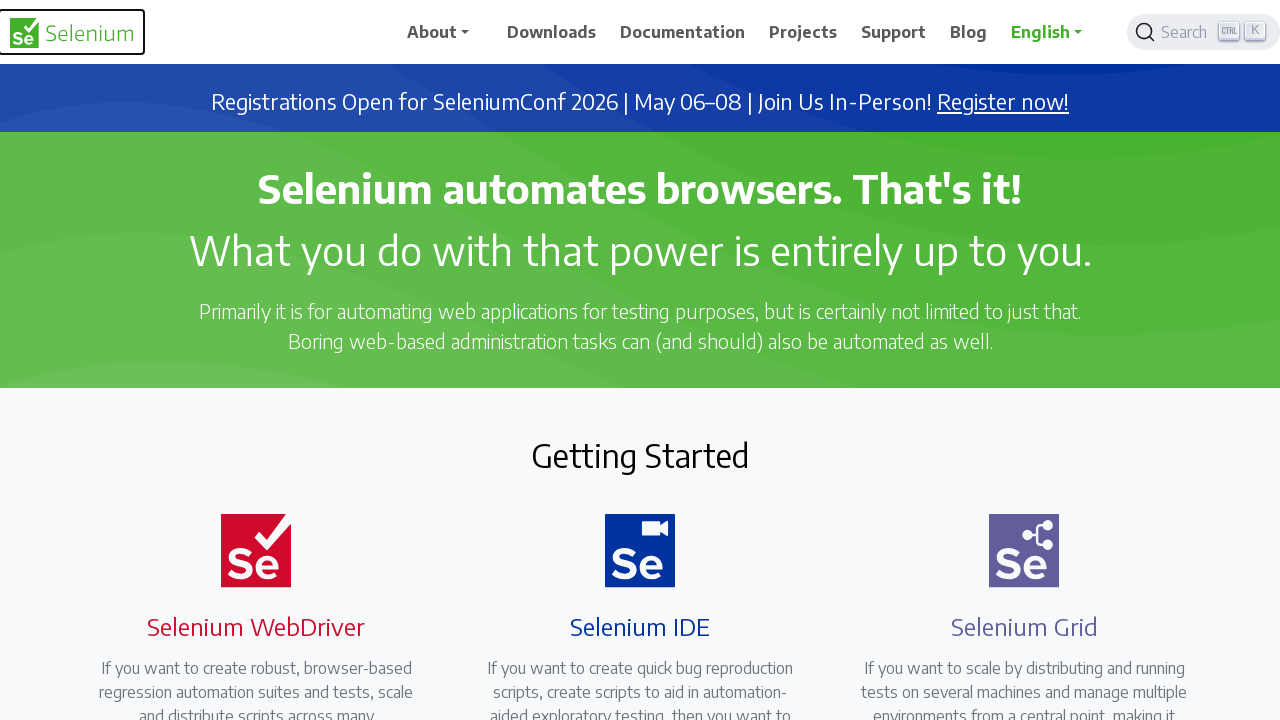

Pressed Enter to cancel and close the print dialog
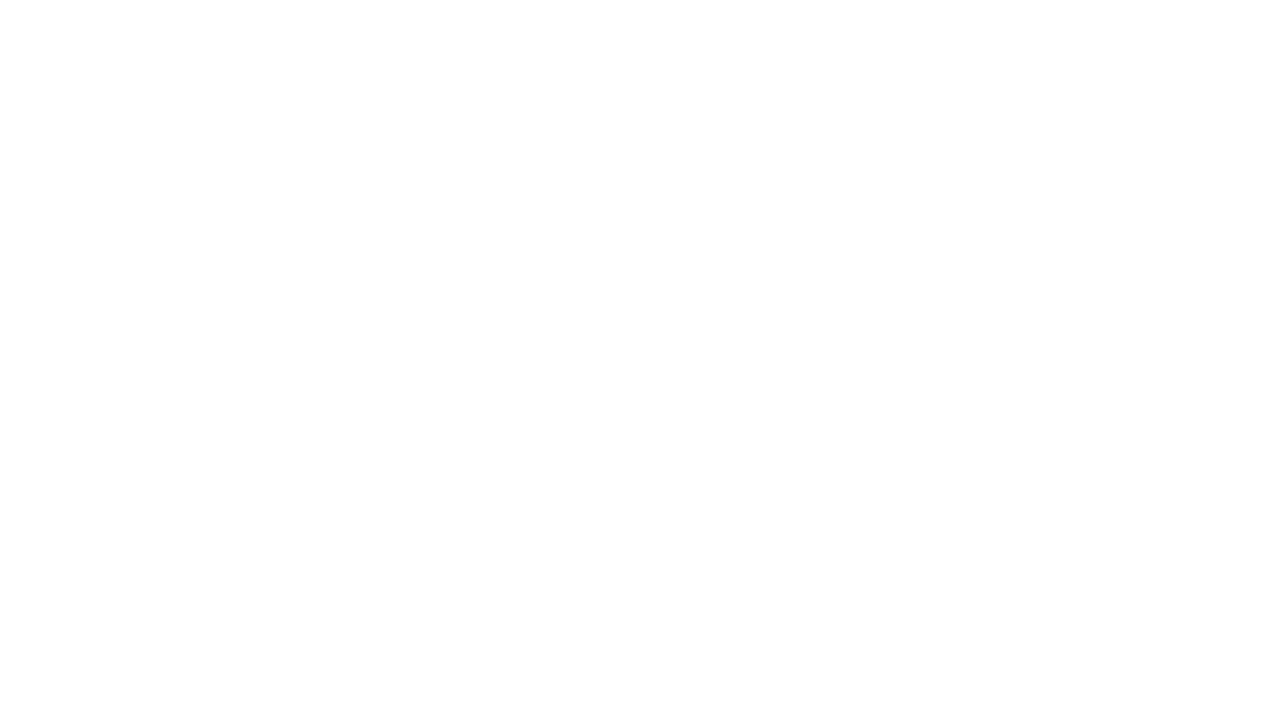

Waited 2 seconds to ensure print dialog is fully closed
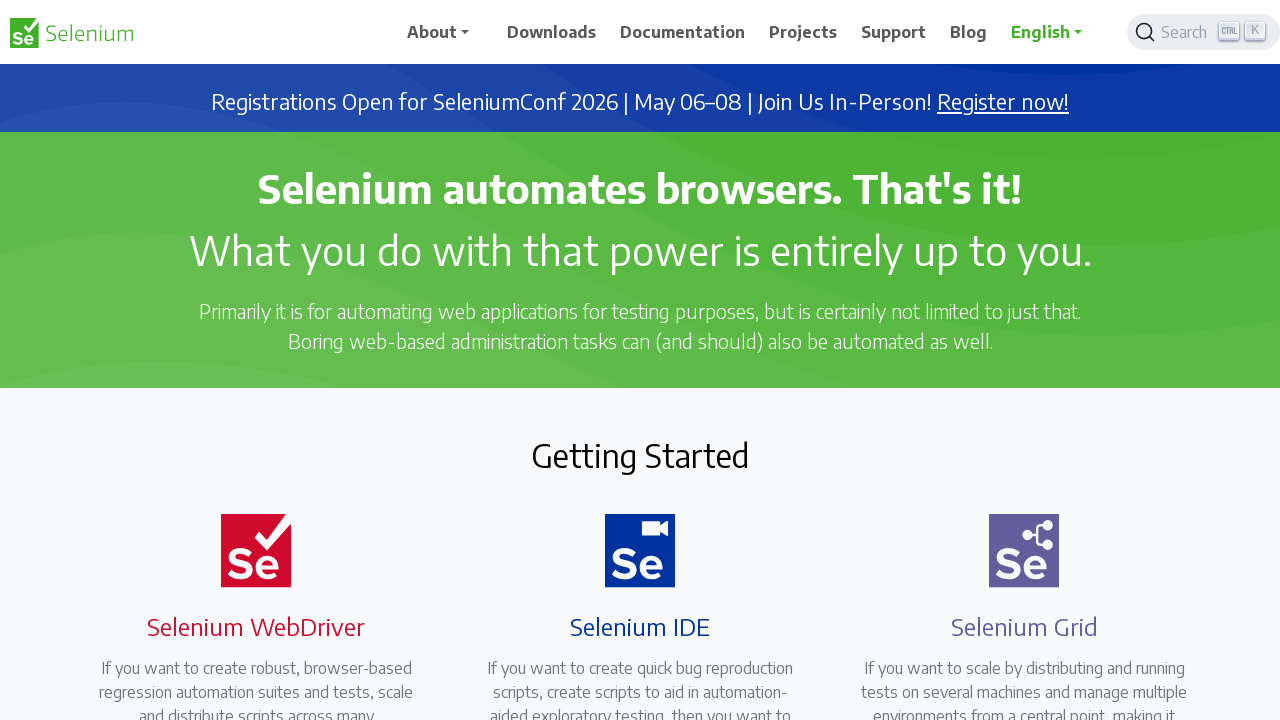

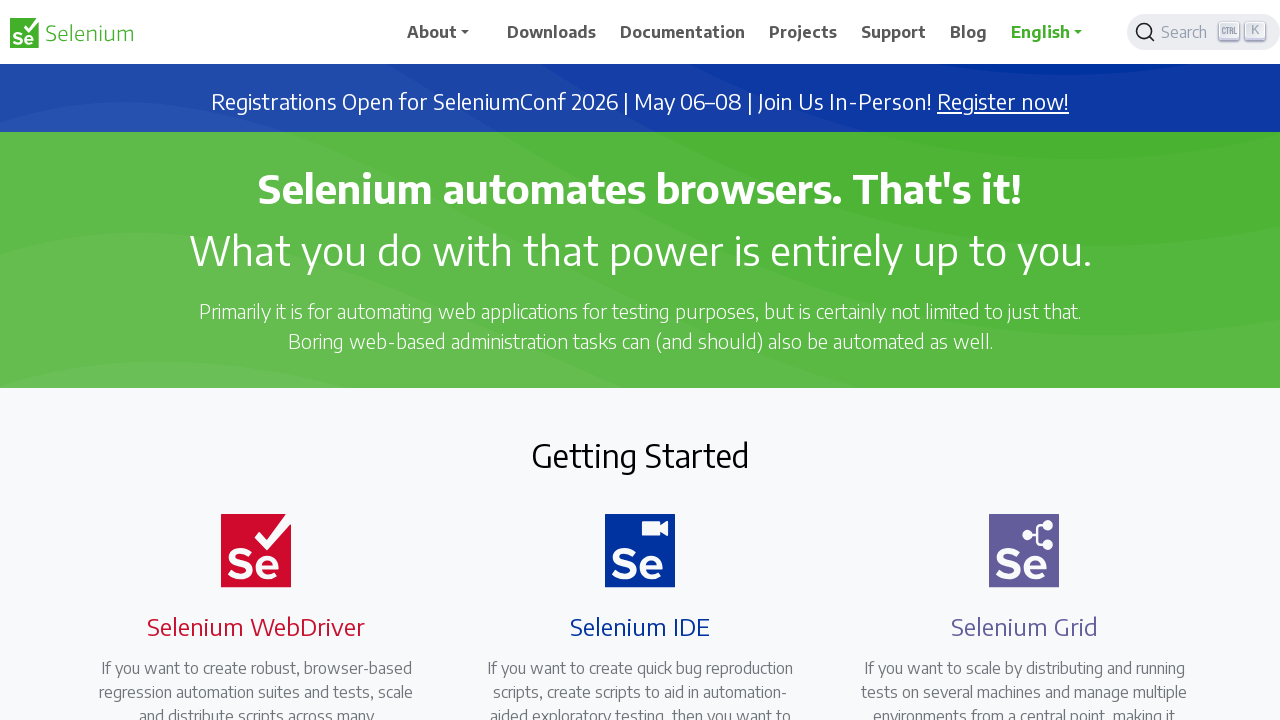